Navigates to the Toyota India website and verifies the page loads successfully by waiting for the page to be ready.

Starting URL: https://www.toyotabharat.com/

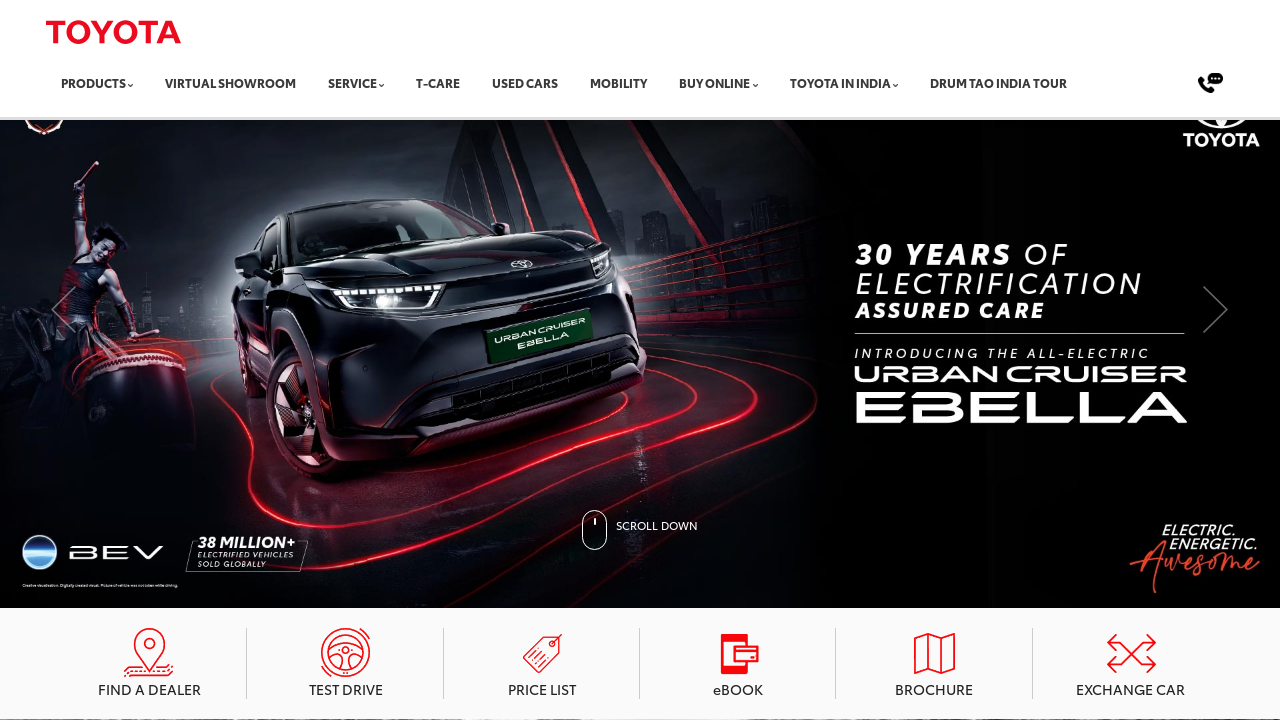

Waited for page to reach domcontentloaded state
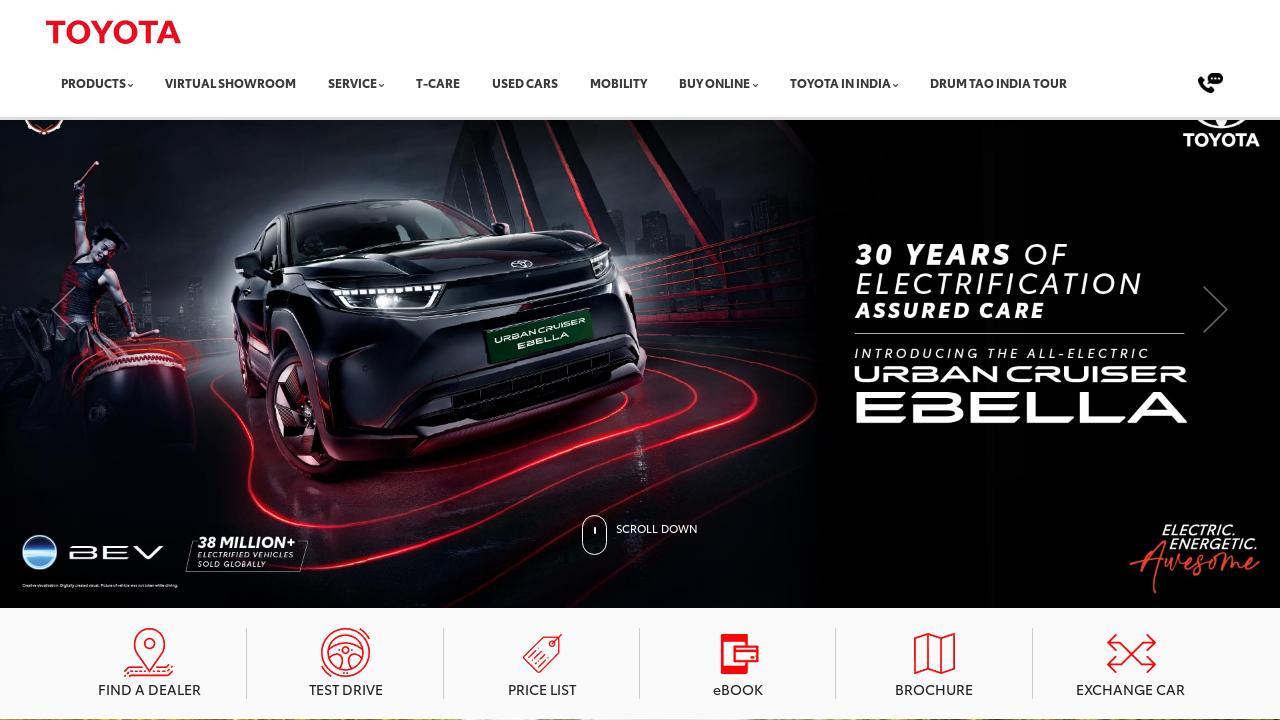

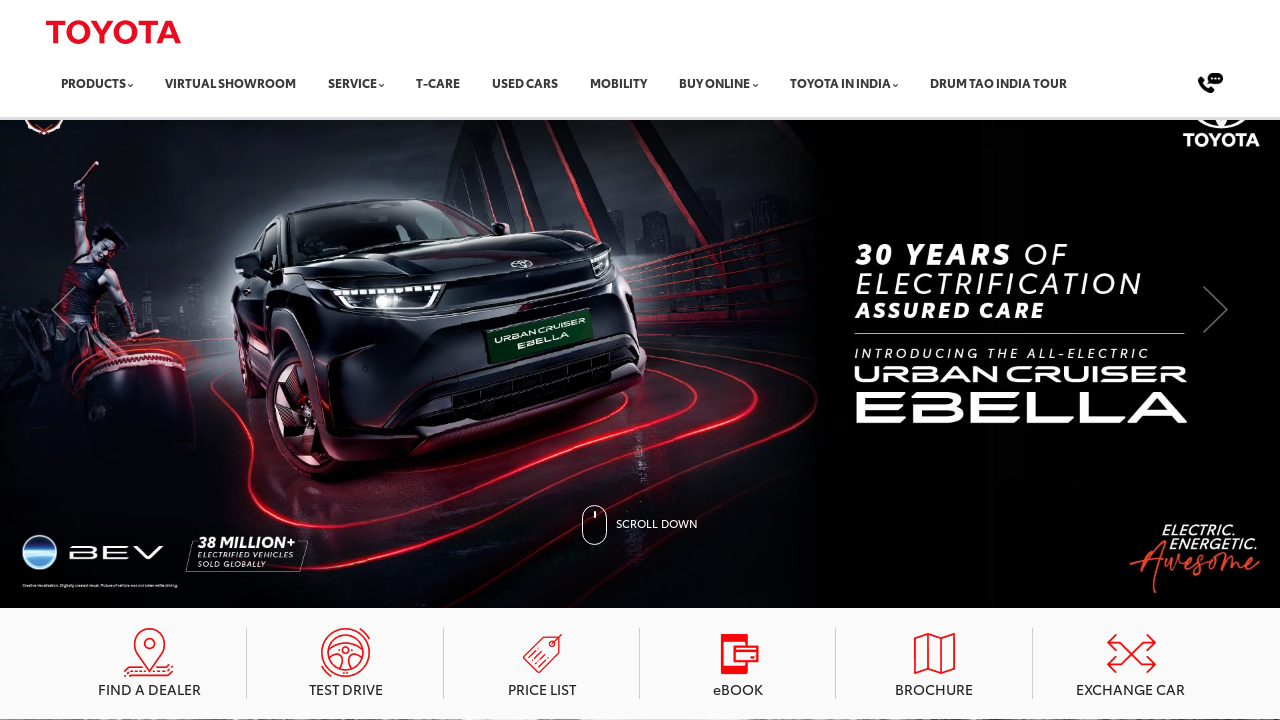